Tests the bus booking website by clicking the search button without filling in any search criteria, then accepting the resulting alert dialog (likely a validation warning).

Starting URL: https://online.hrtchp.com/oprs-web/guest/home.do?h=1

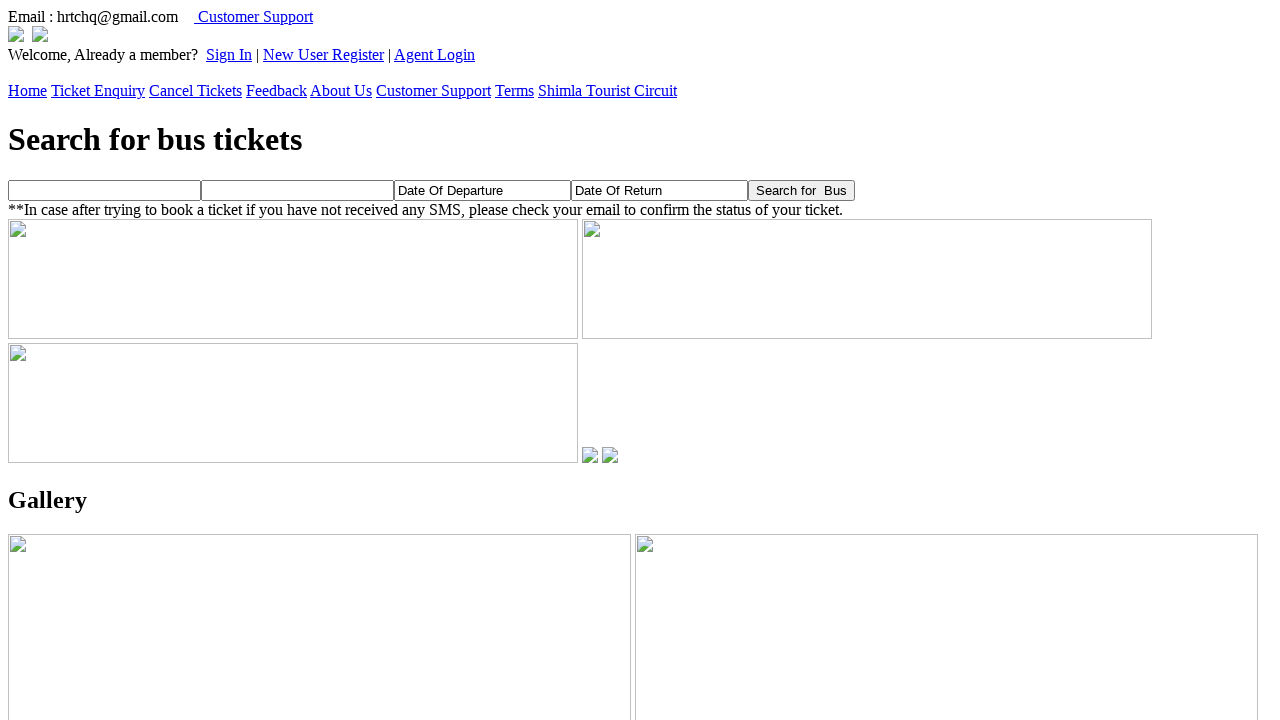

Navigated to bus booking website home page
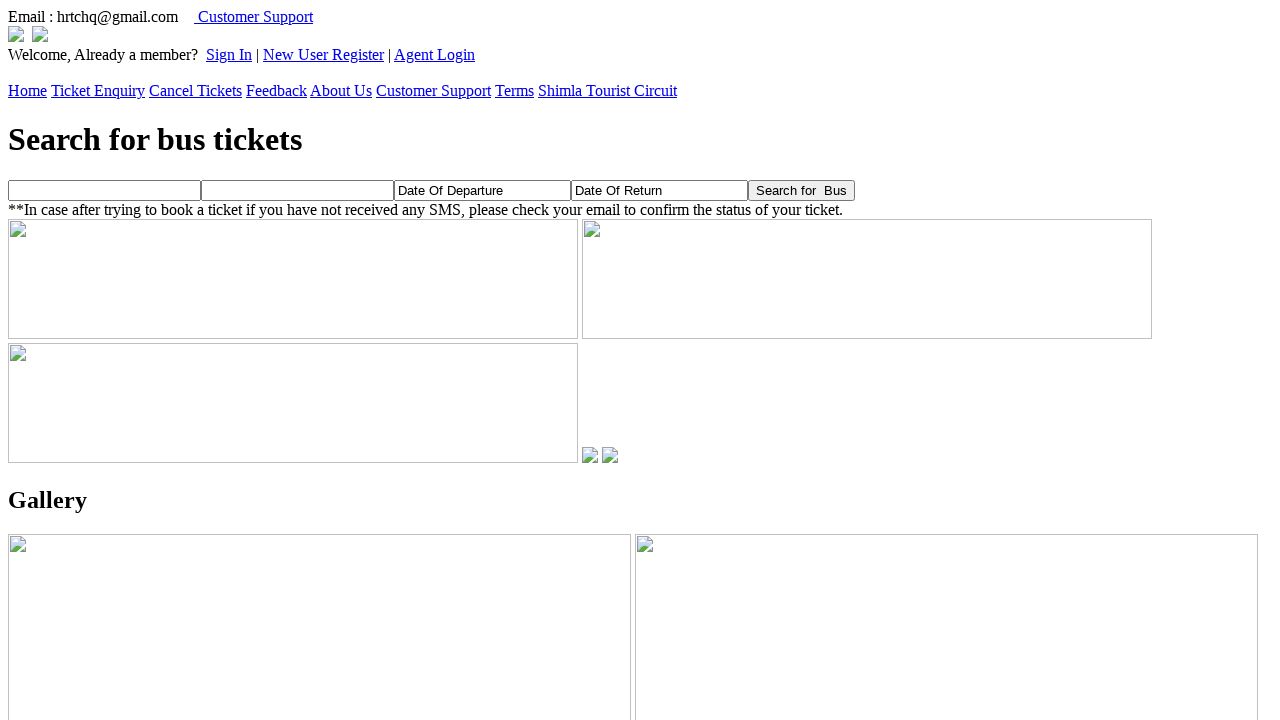

Clicked search button without filling in search criteria at (802, 190) on #searchBtn
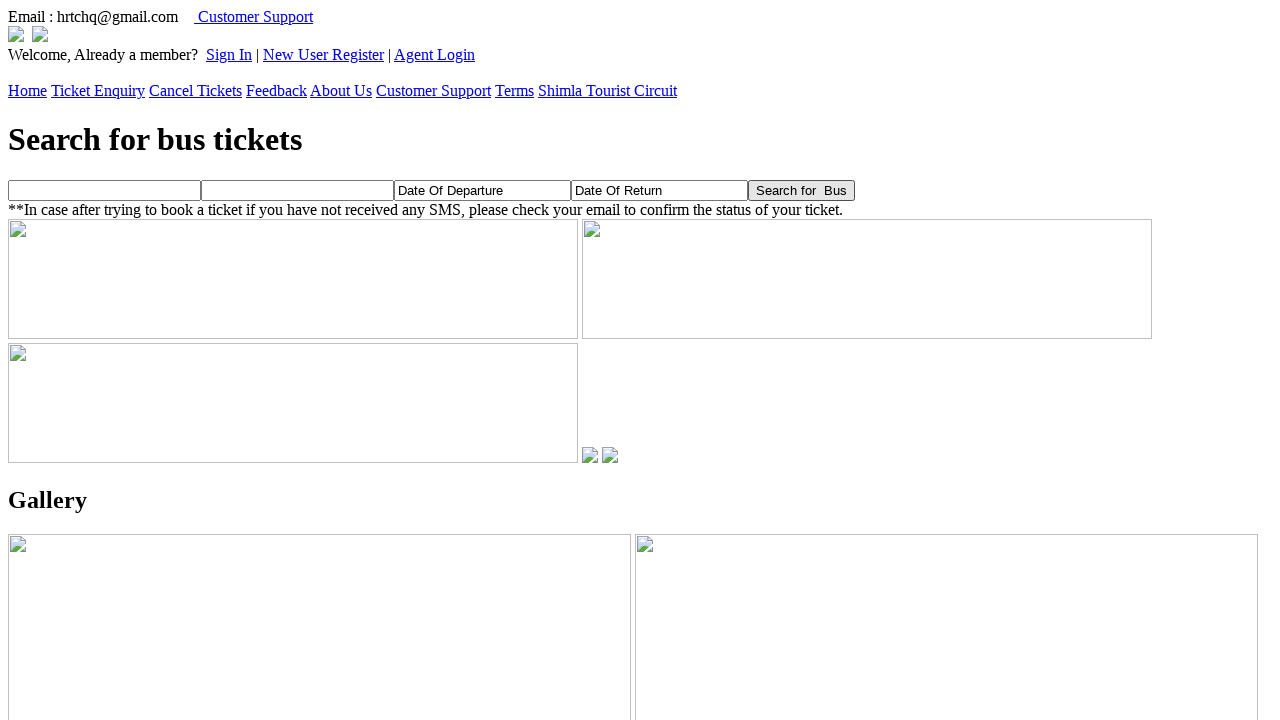

Set up dialog handler to accept validation alert
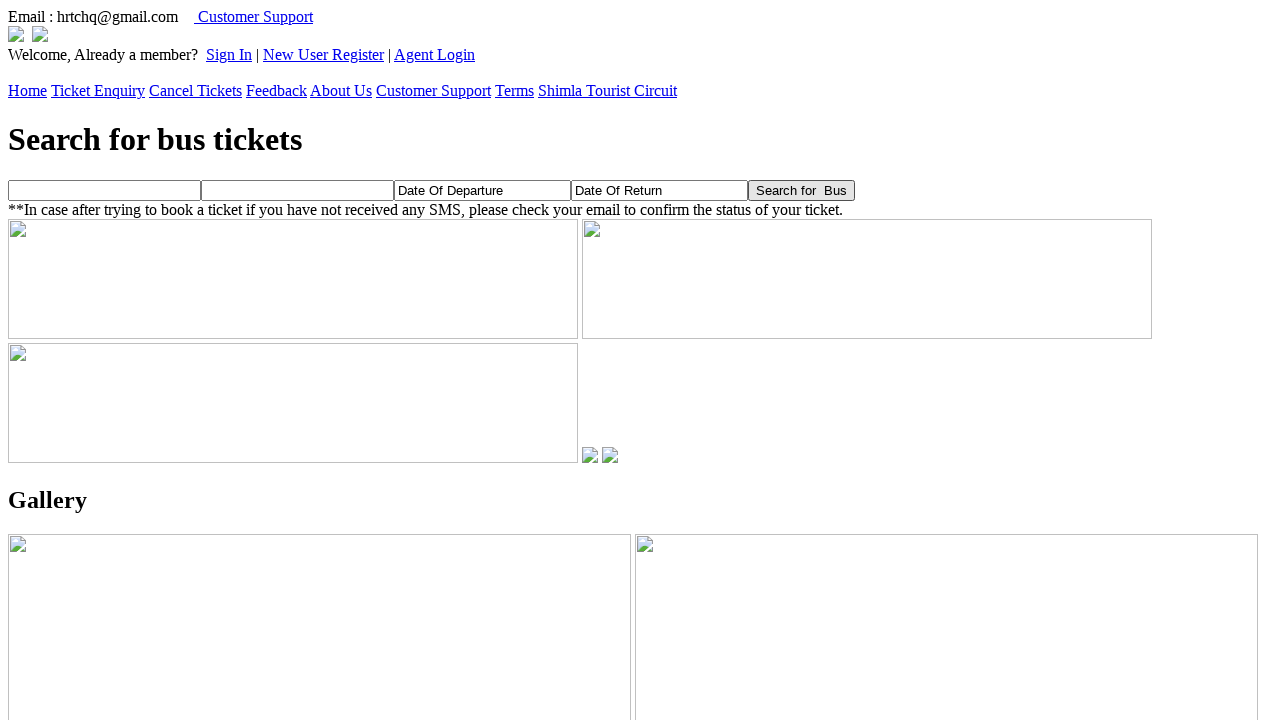

Waited for alert dialog to be processed
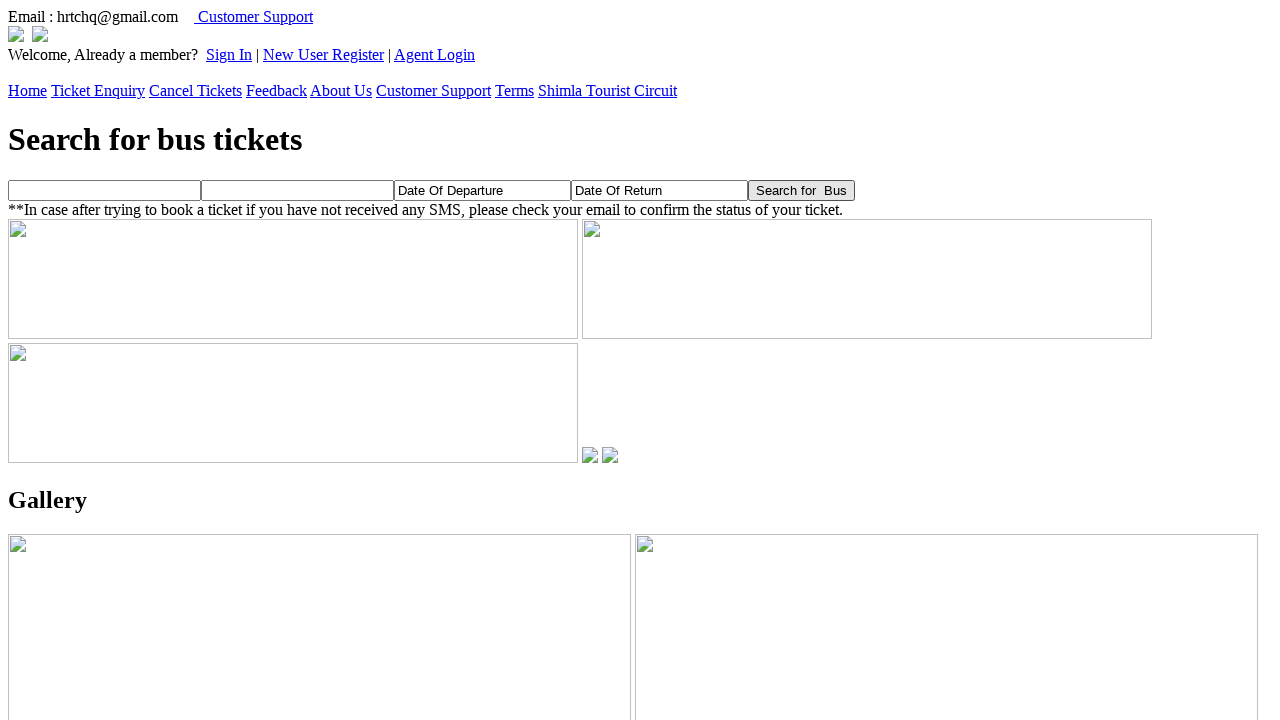

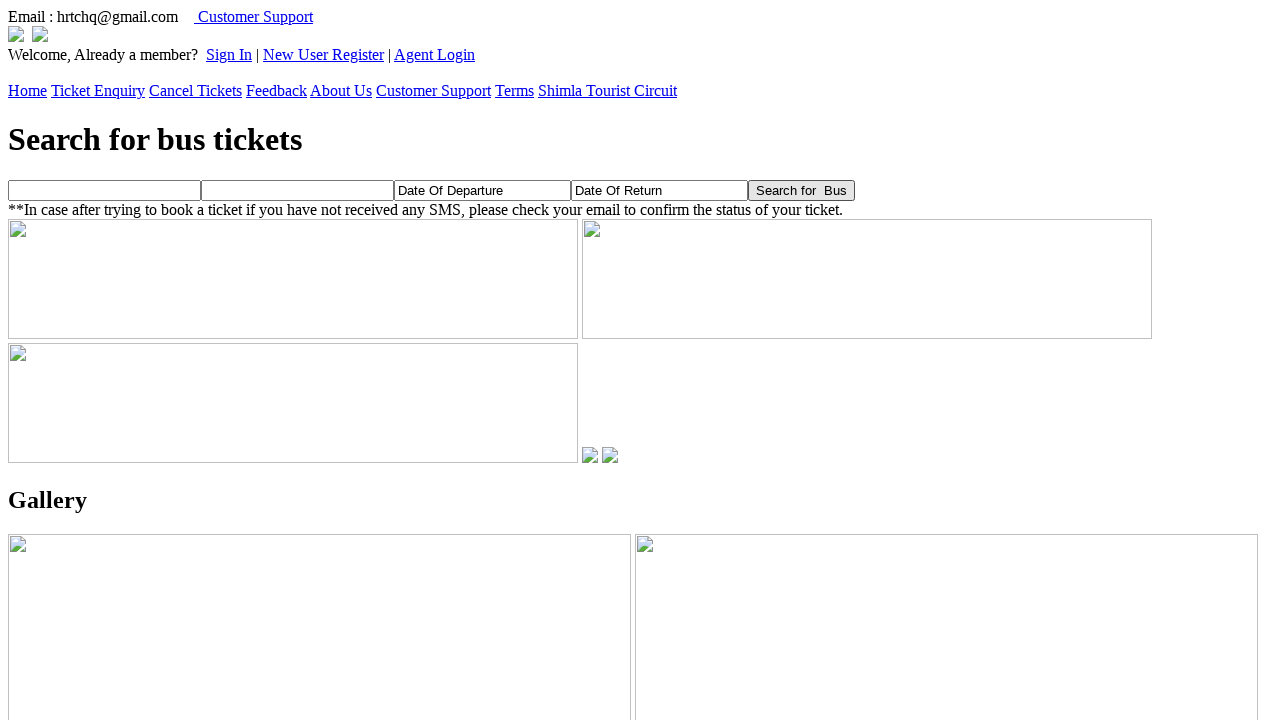